Tests the "Get started" link on the Playwright Python homepage by clicking it and verifying navigation to the documentation intro page

Starting URL: https://playwright.dev/python/

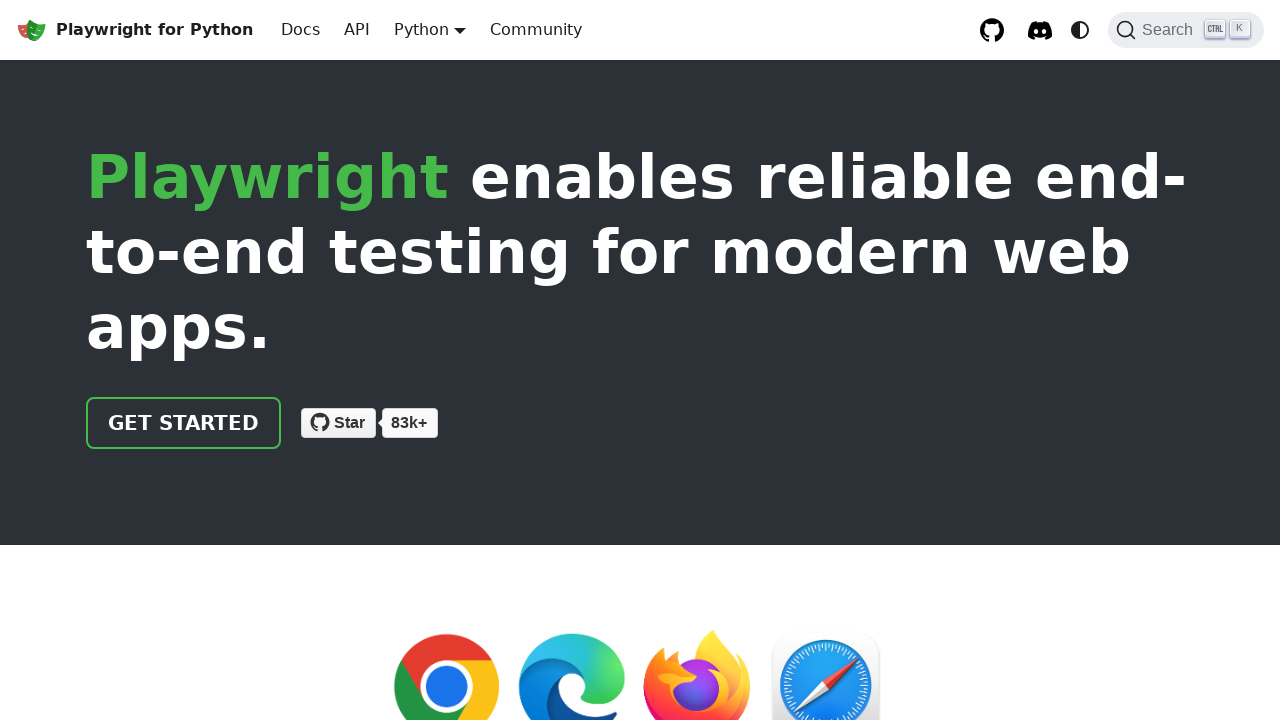

Clicked 'Get started' link on Playwright Python homepage at (184, 423) on internal:role=link[name="Get started"i]
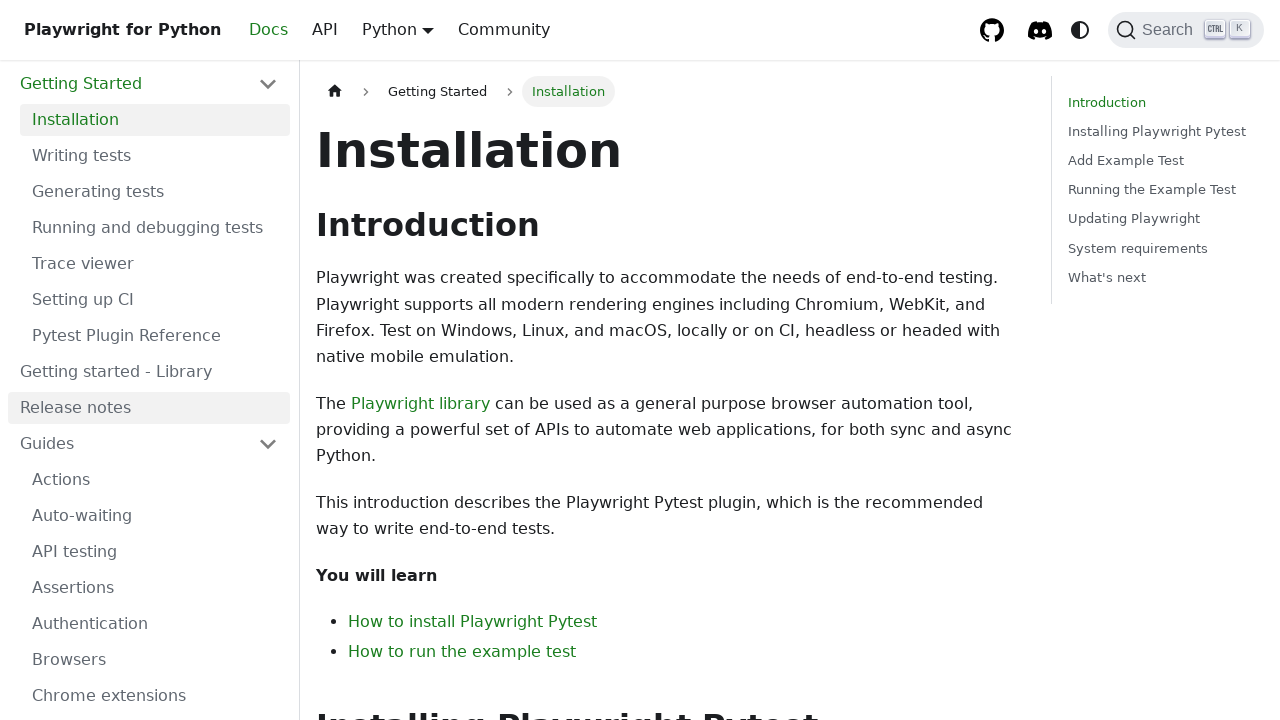

Navigated to documentation intro page at https://playwright.dev/python/docs/intro
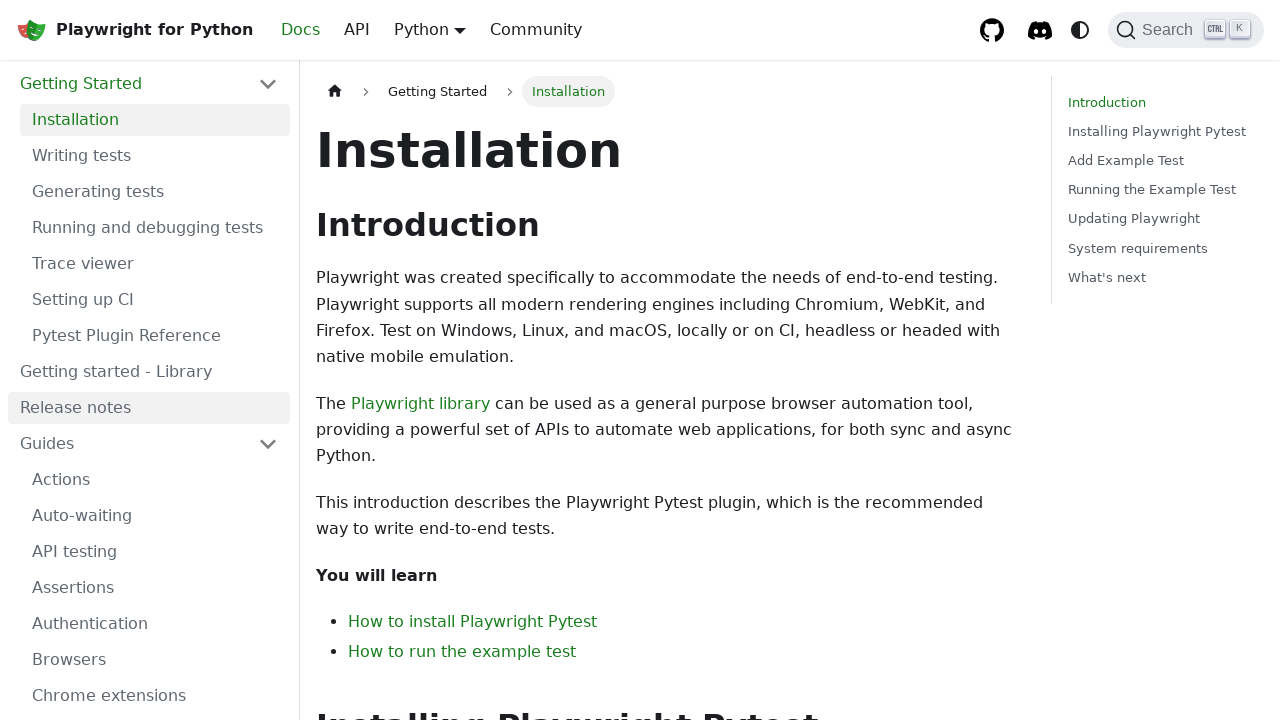

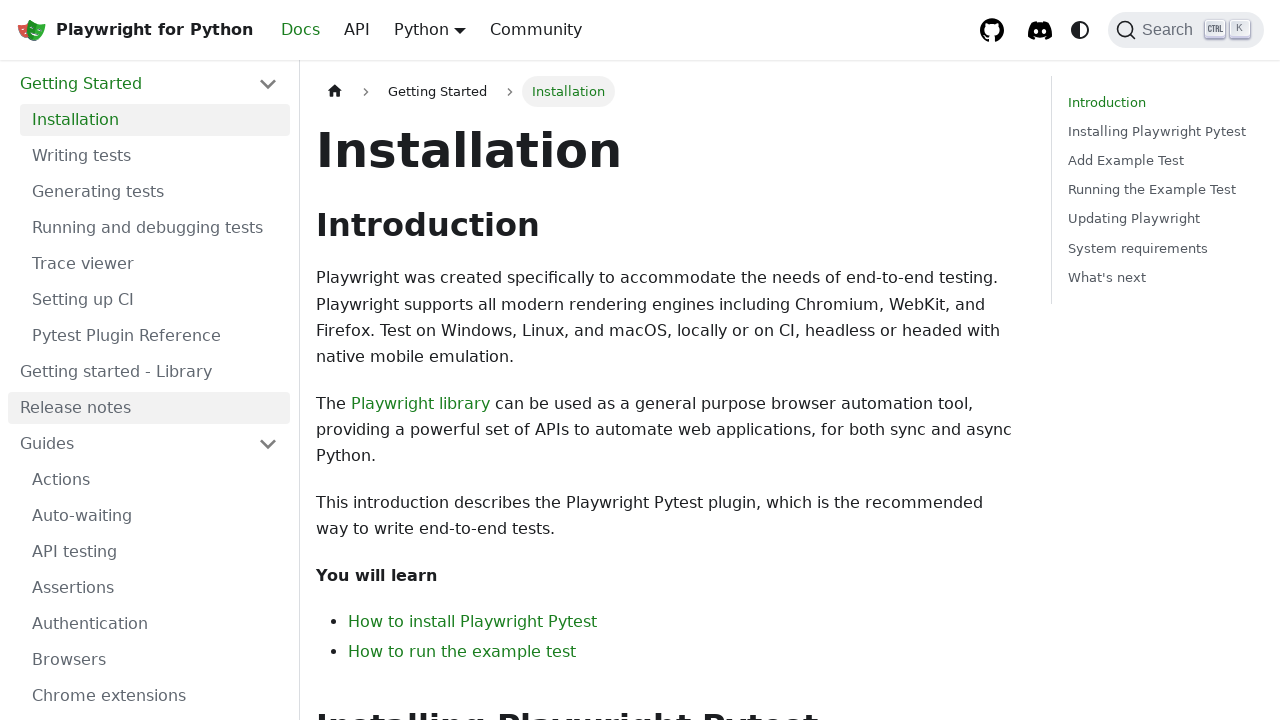